Tests the entry ad modal popup functionality by waiting for the modal to appear and clicking the close button in the modal footer

Starting URL: https://the-internet.herokuapp.com/entry_ad

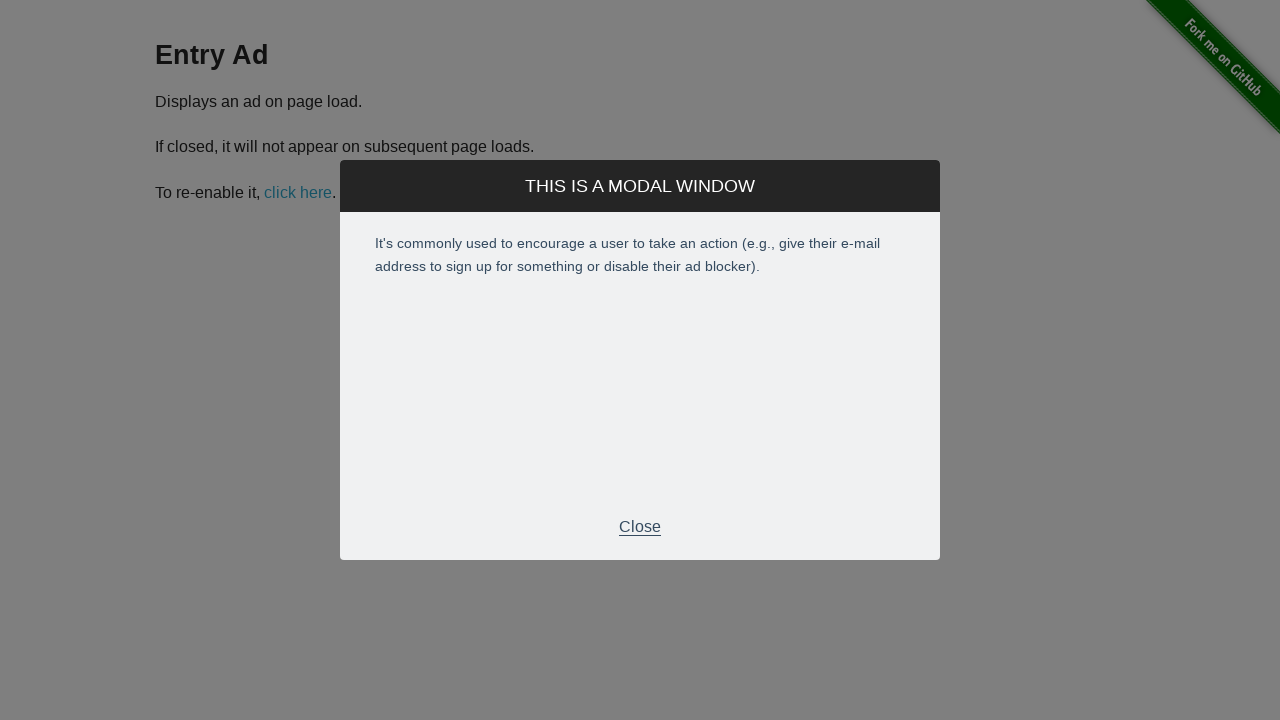

Entry ad modal footer became visible
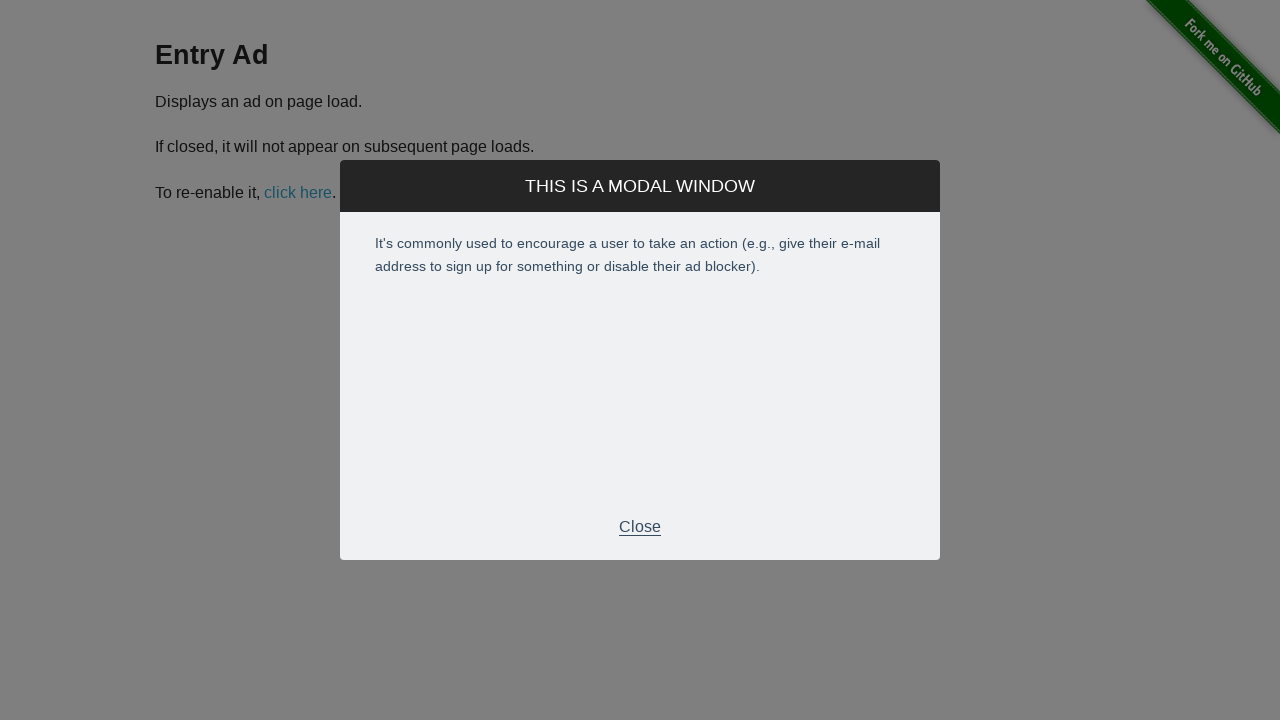

Clicked close button in modal footer to dismiss entry ad modal at (640, 527) on .modal-footer
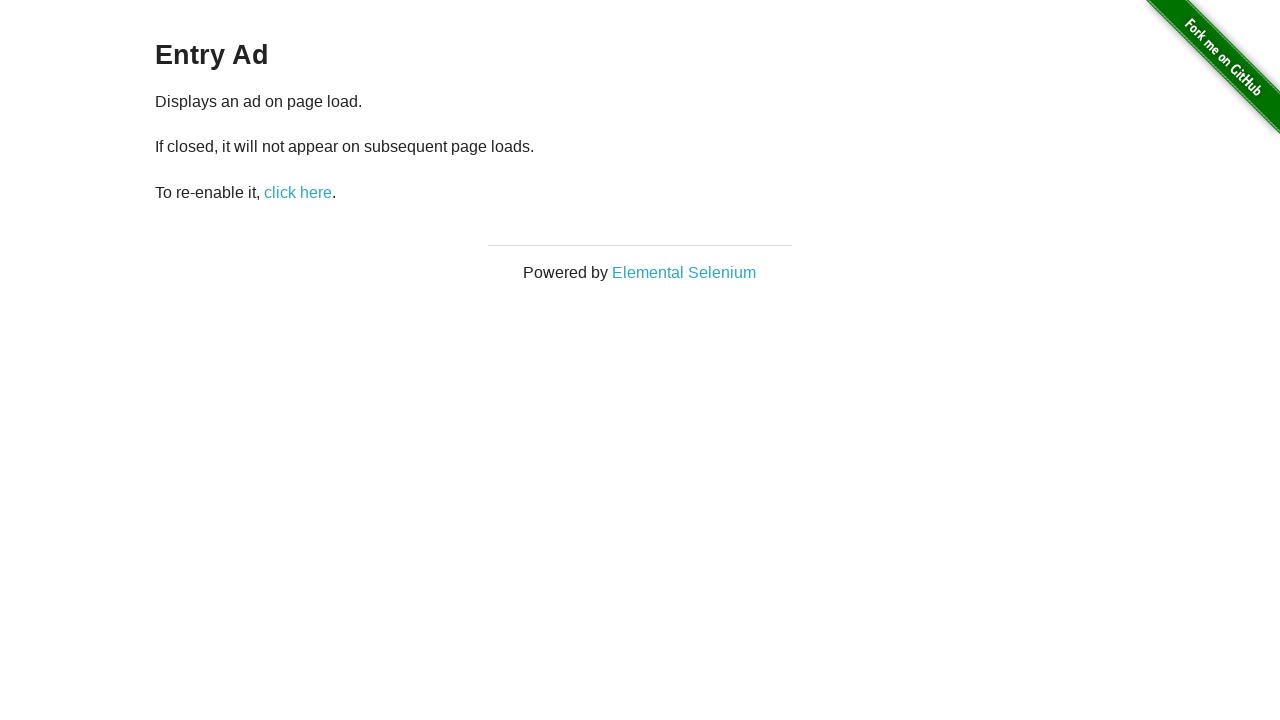

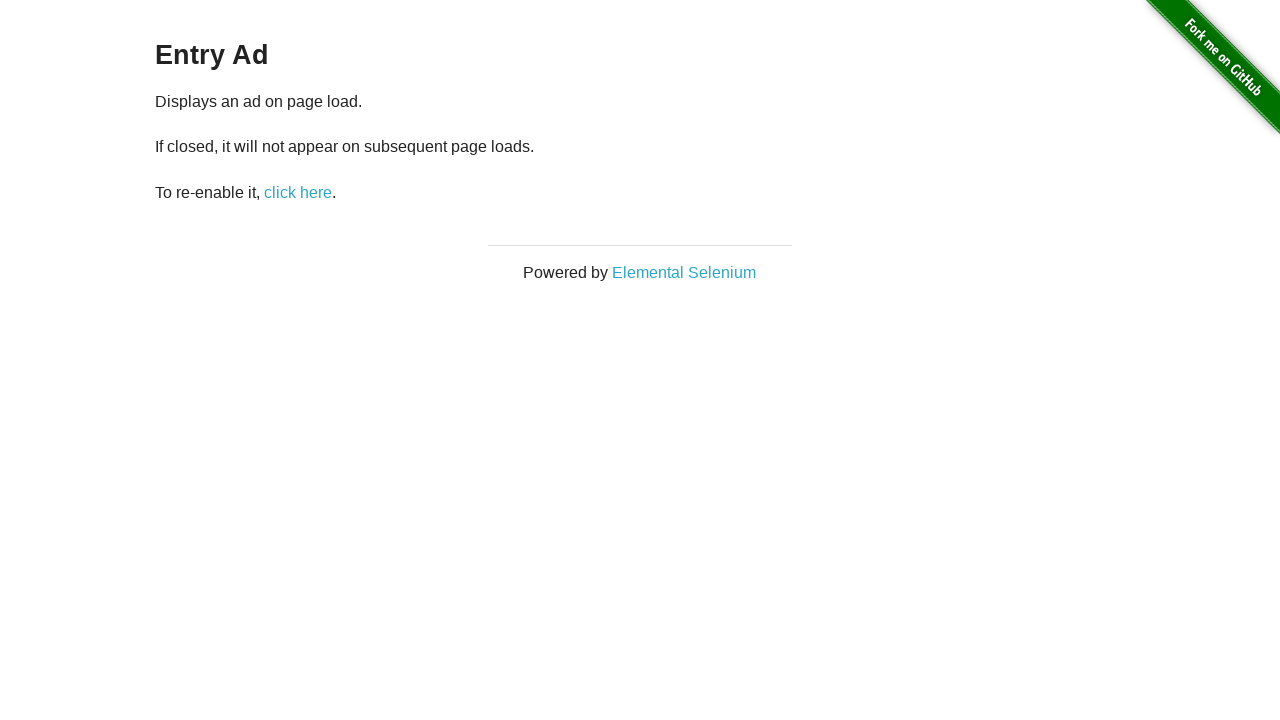